Tests keyboard actions on a text comparison website by entering text in the first field, selecting all, copying, and pasting it into the second field using keyboard shortcuts

Starting URL: https://text-compare.com/

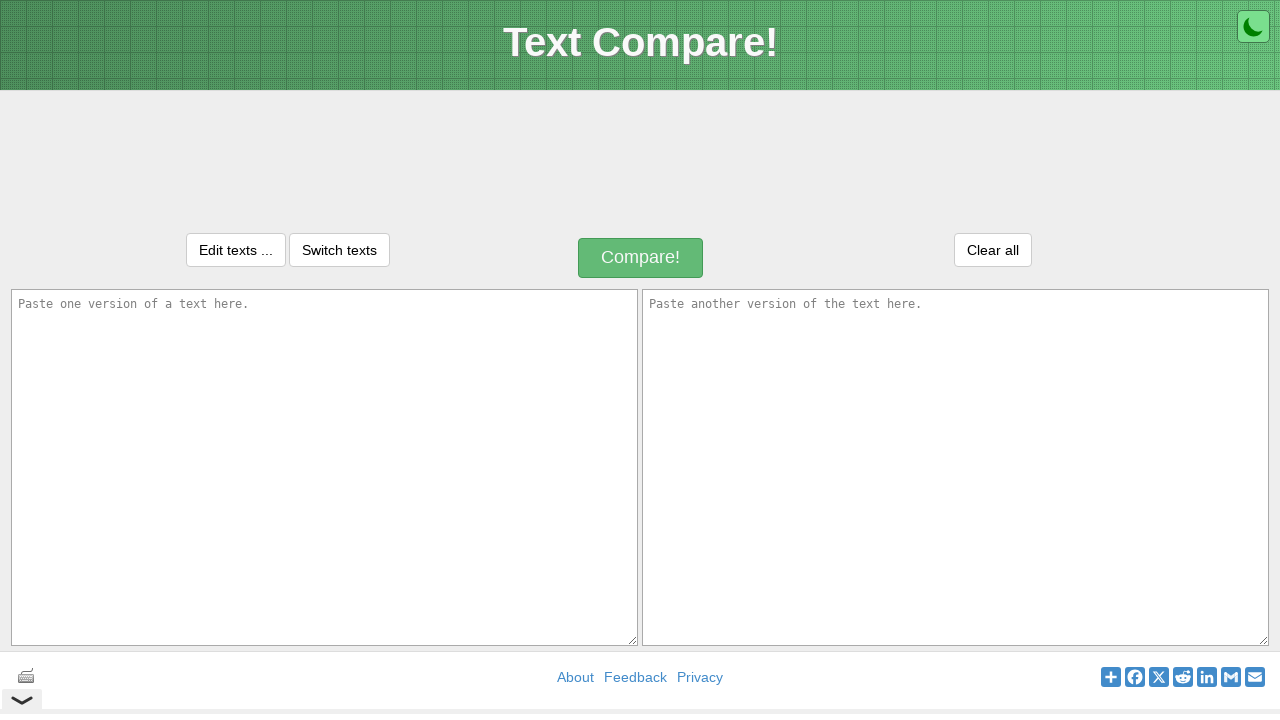

Filled first text area with 'WELCOME TO SELENIUM AUTOMATION' on textarea#inputText1
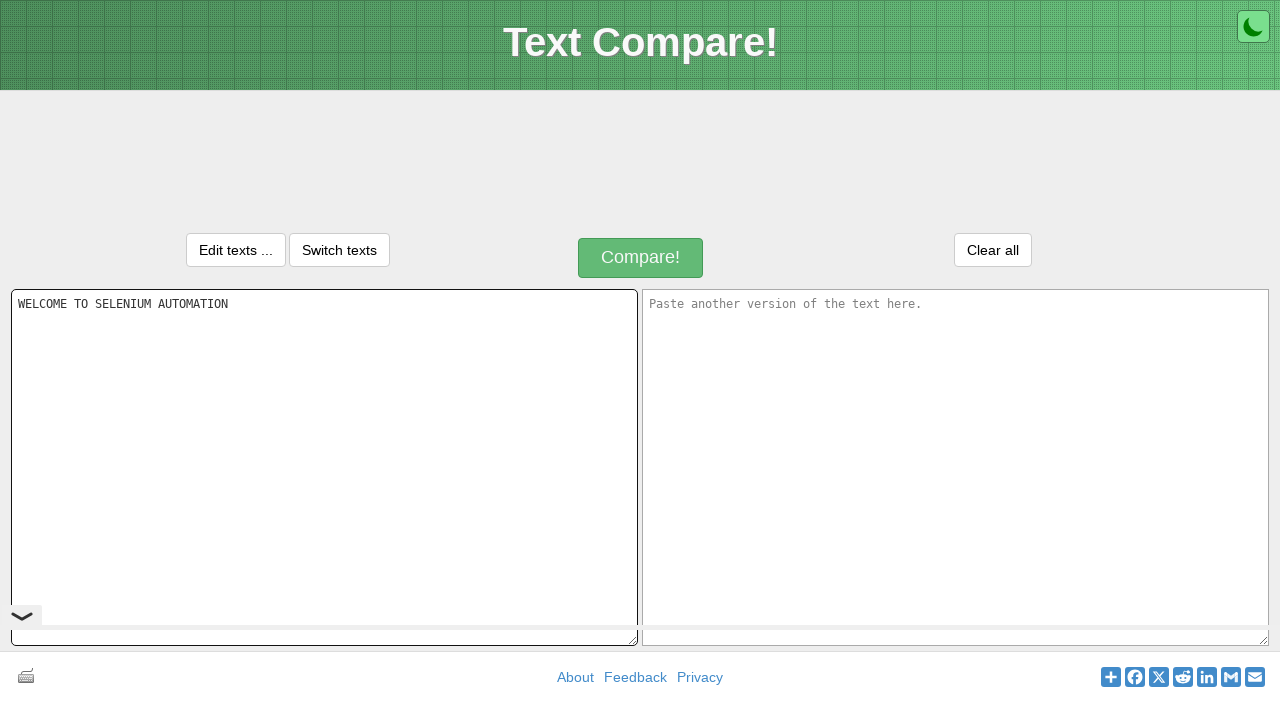

Selected all text in first textarea using Ctrl+A on textarea#inputText1
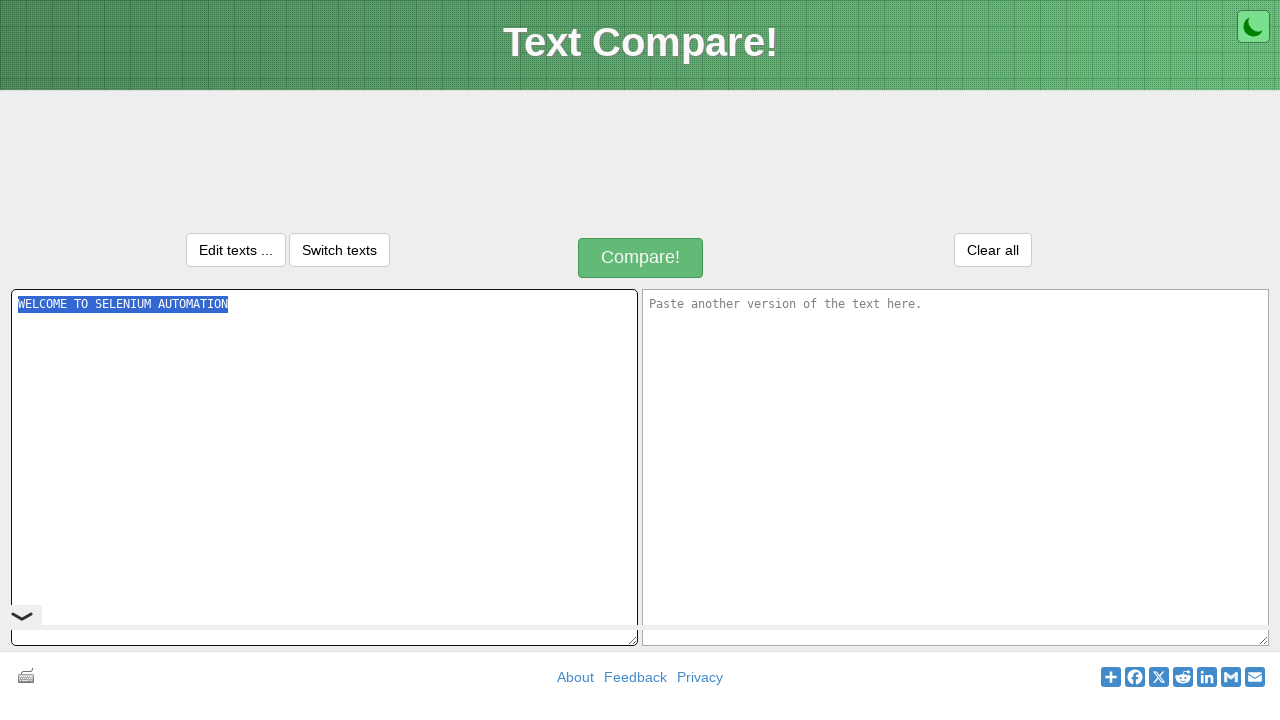

Copied selected text using Ctrl+C on textarea#inputText1
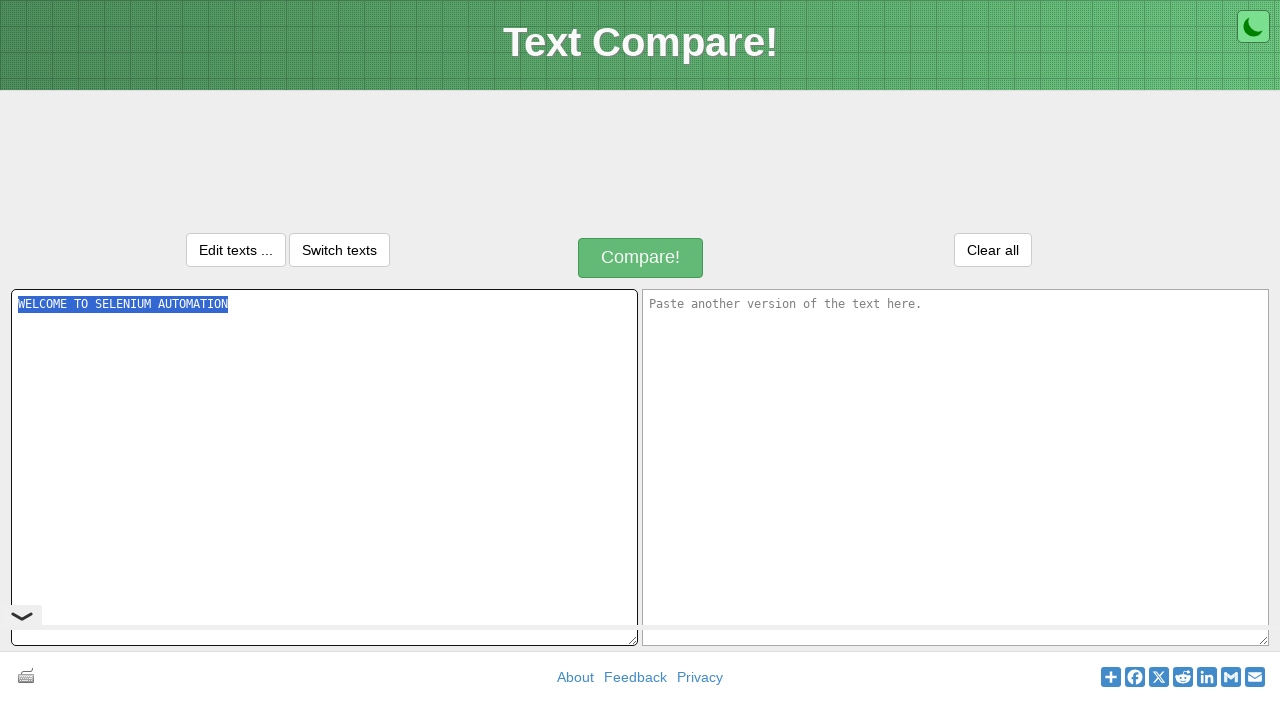

Moved focus to second text area using Tab
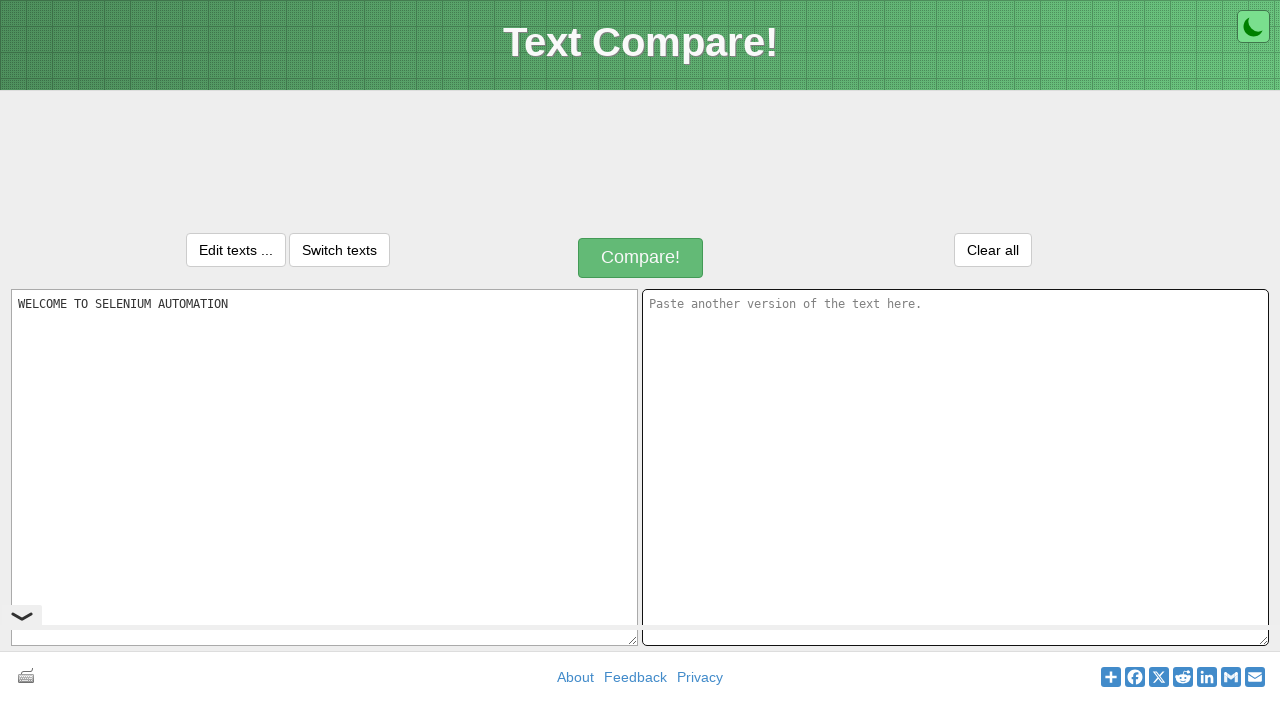

Pasted text into second textarea using Ctrl+V
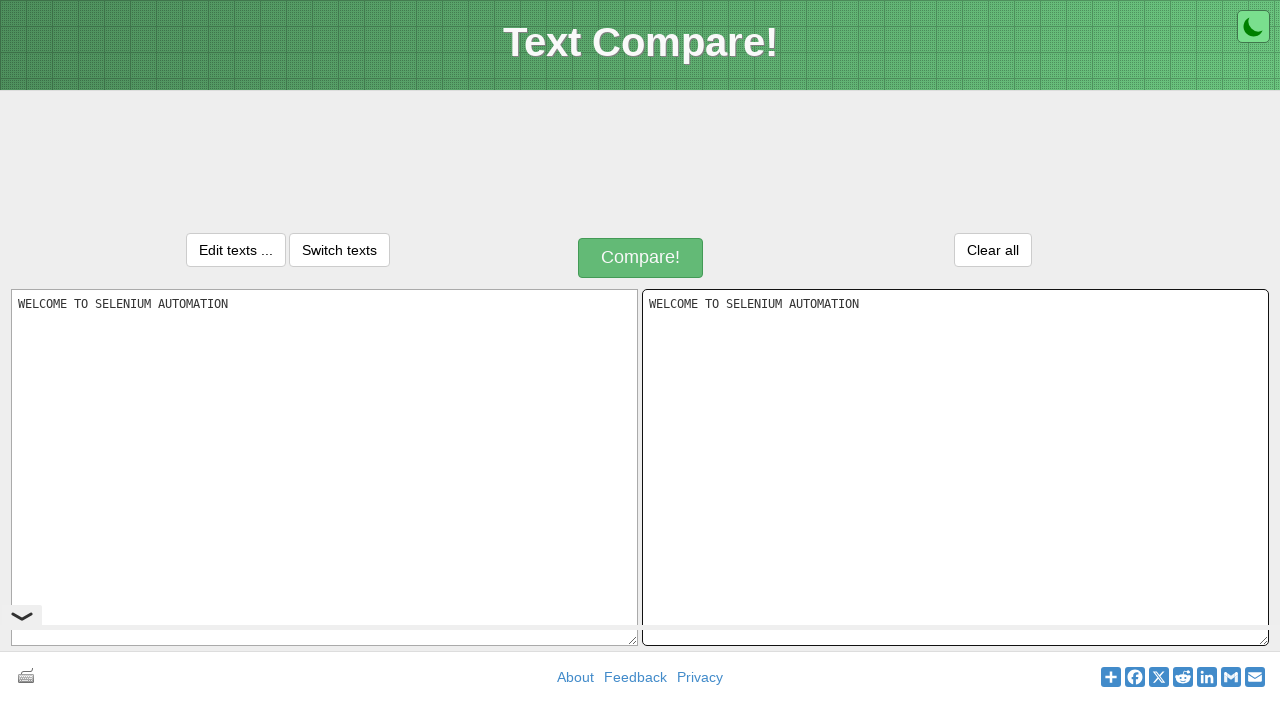

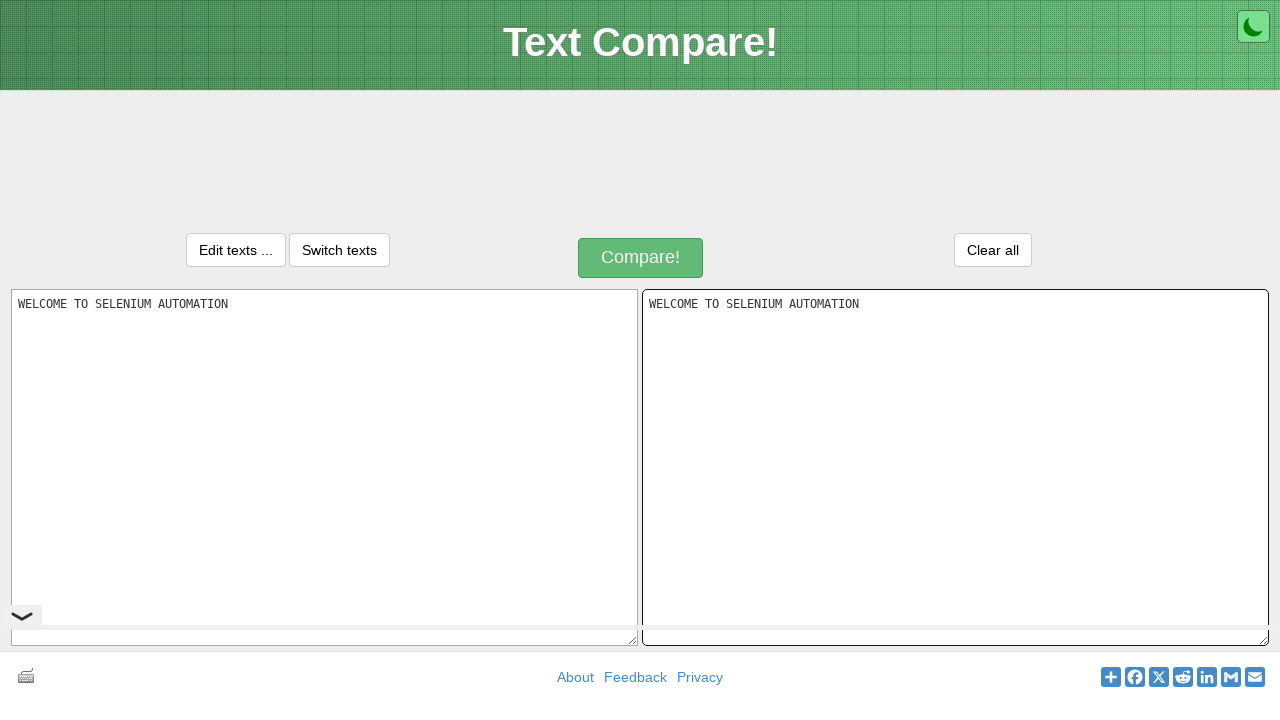